Opens the PMS application homepage and verifies the page loads by checking the title is accessible

Starting URL: https://pms.mrccsolutions.com/

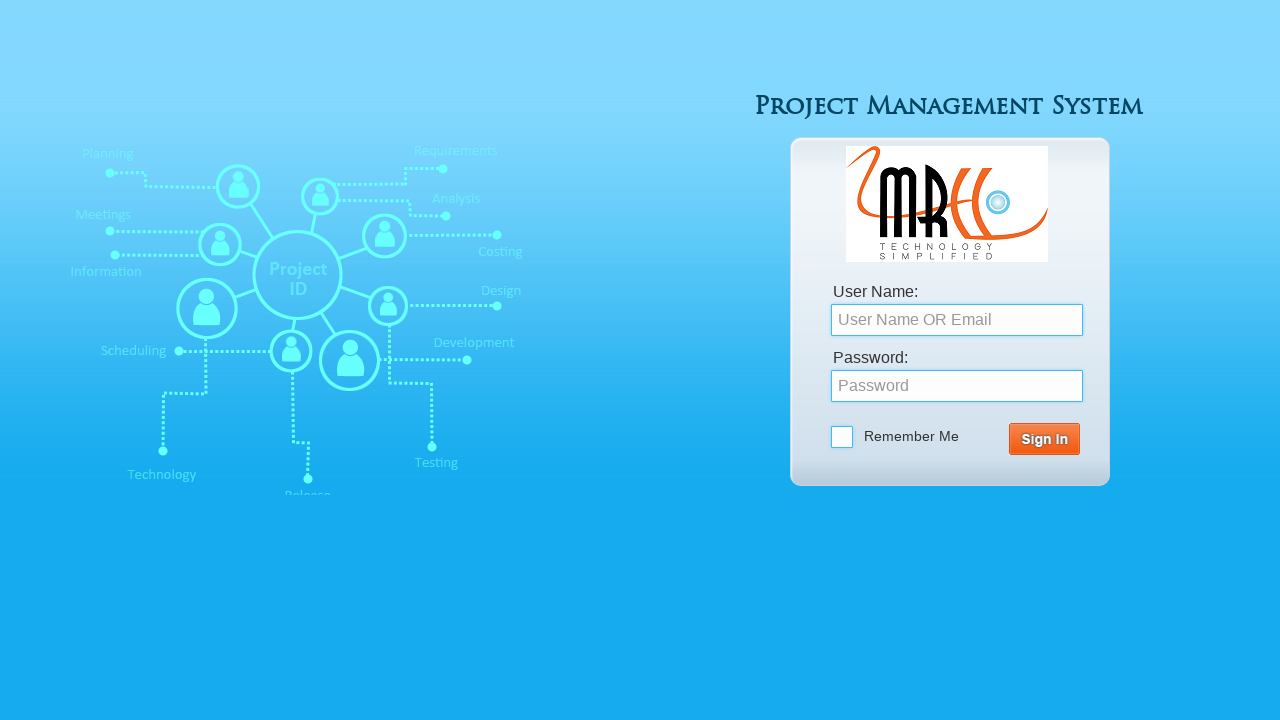

Set viewport size to 1920x1080
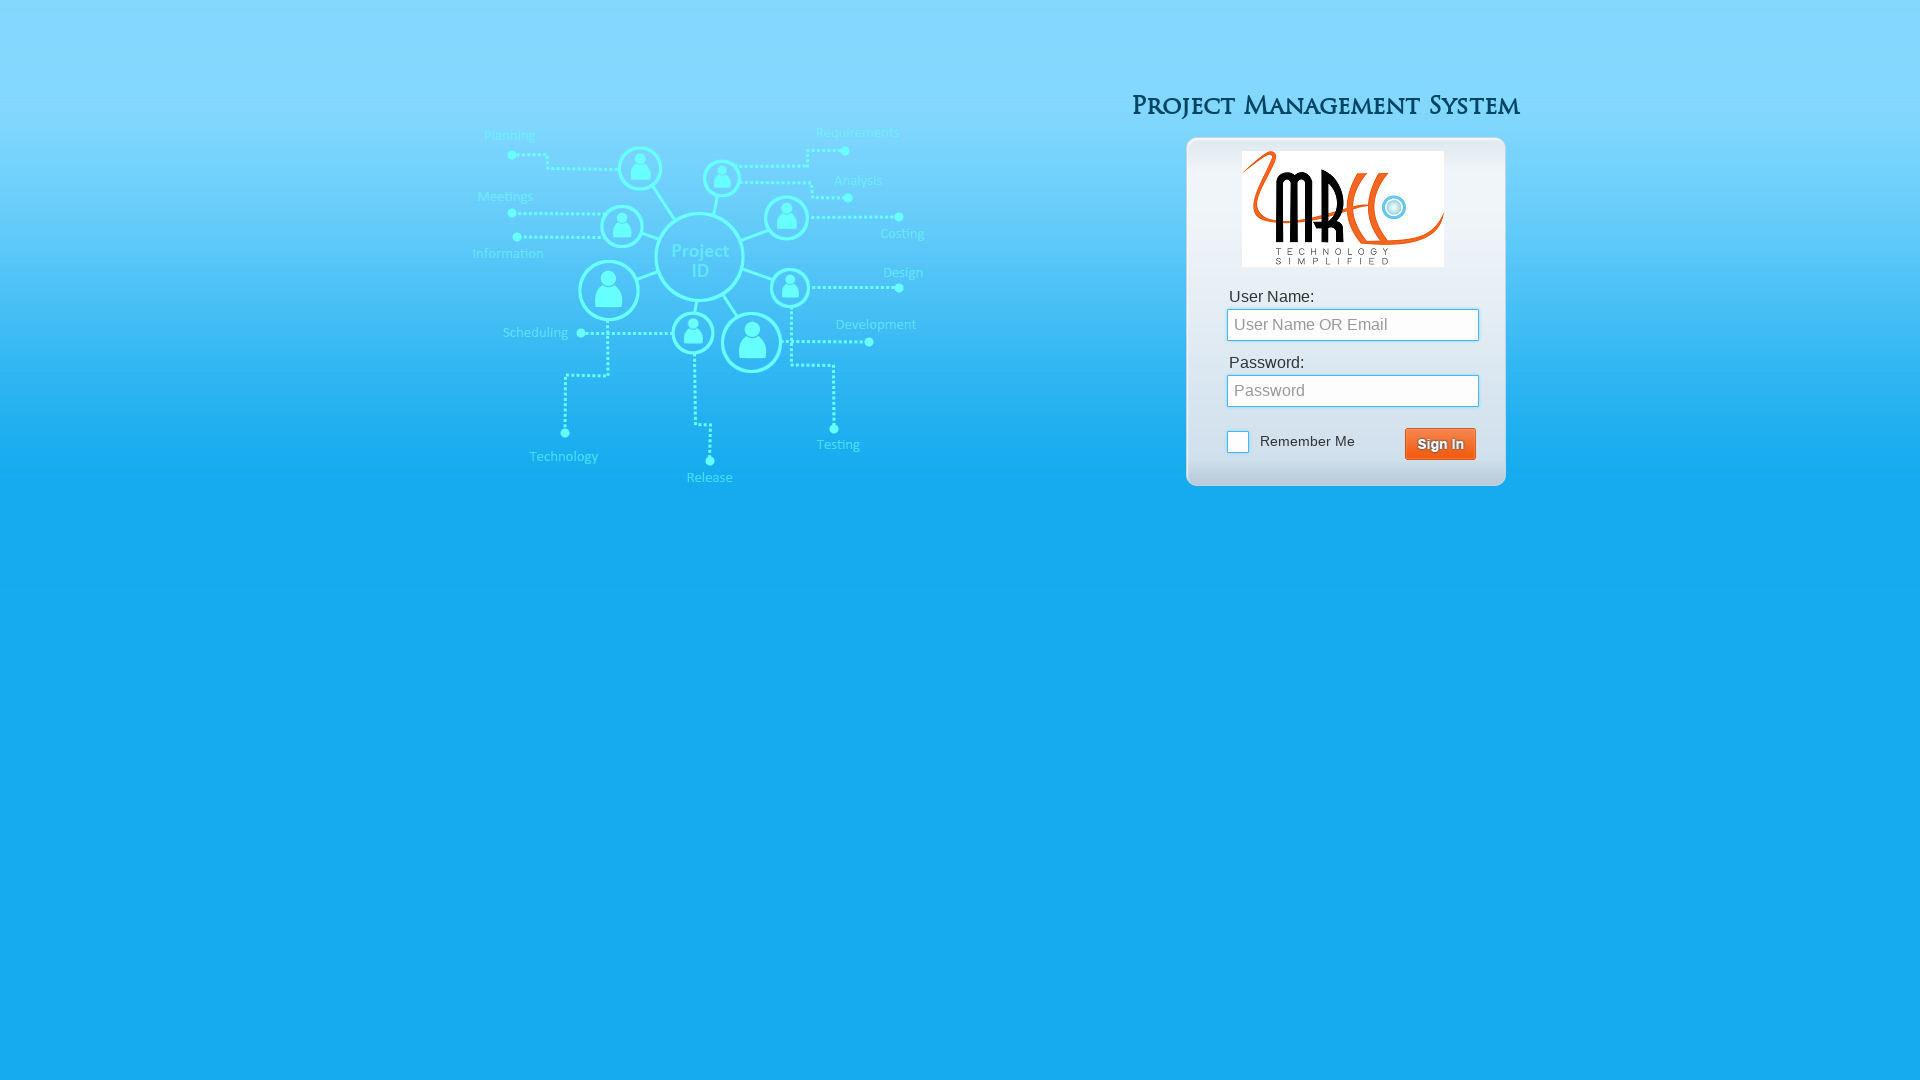

PMS homepage loaded (DOM content loaded)
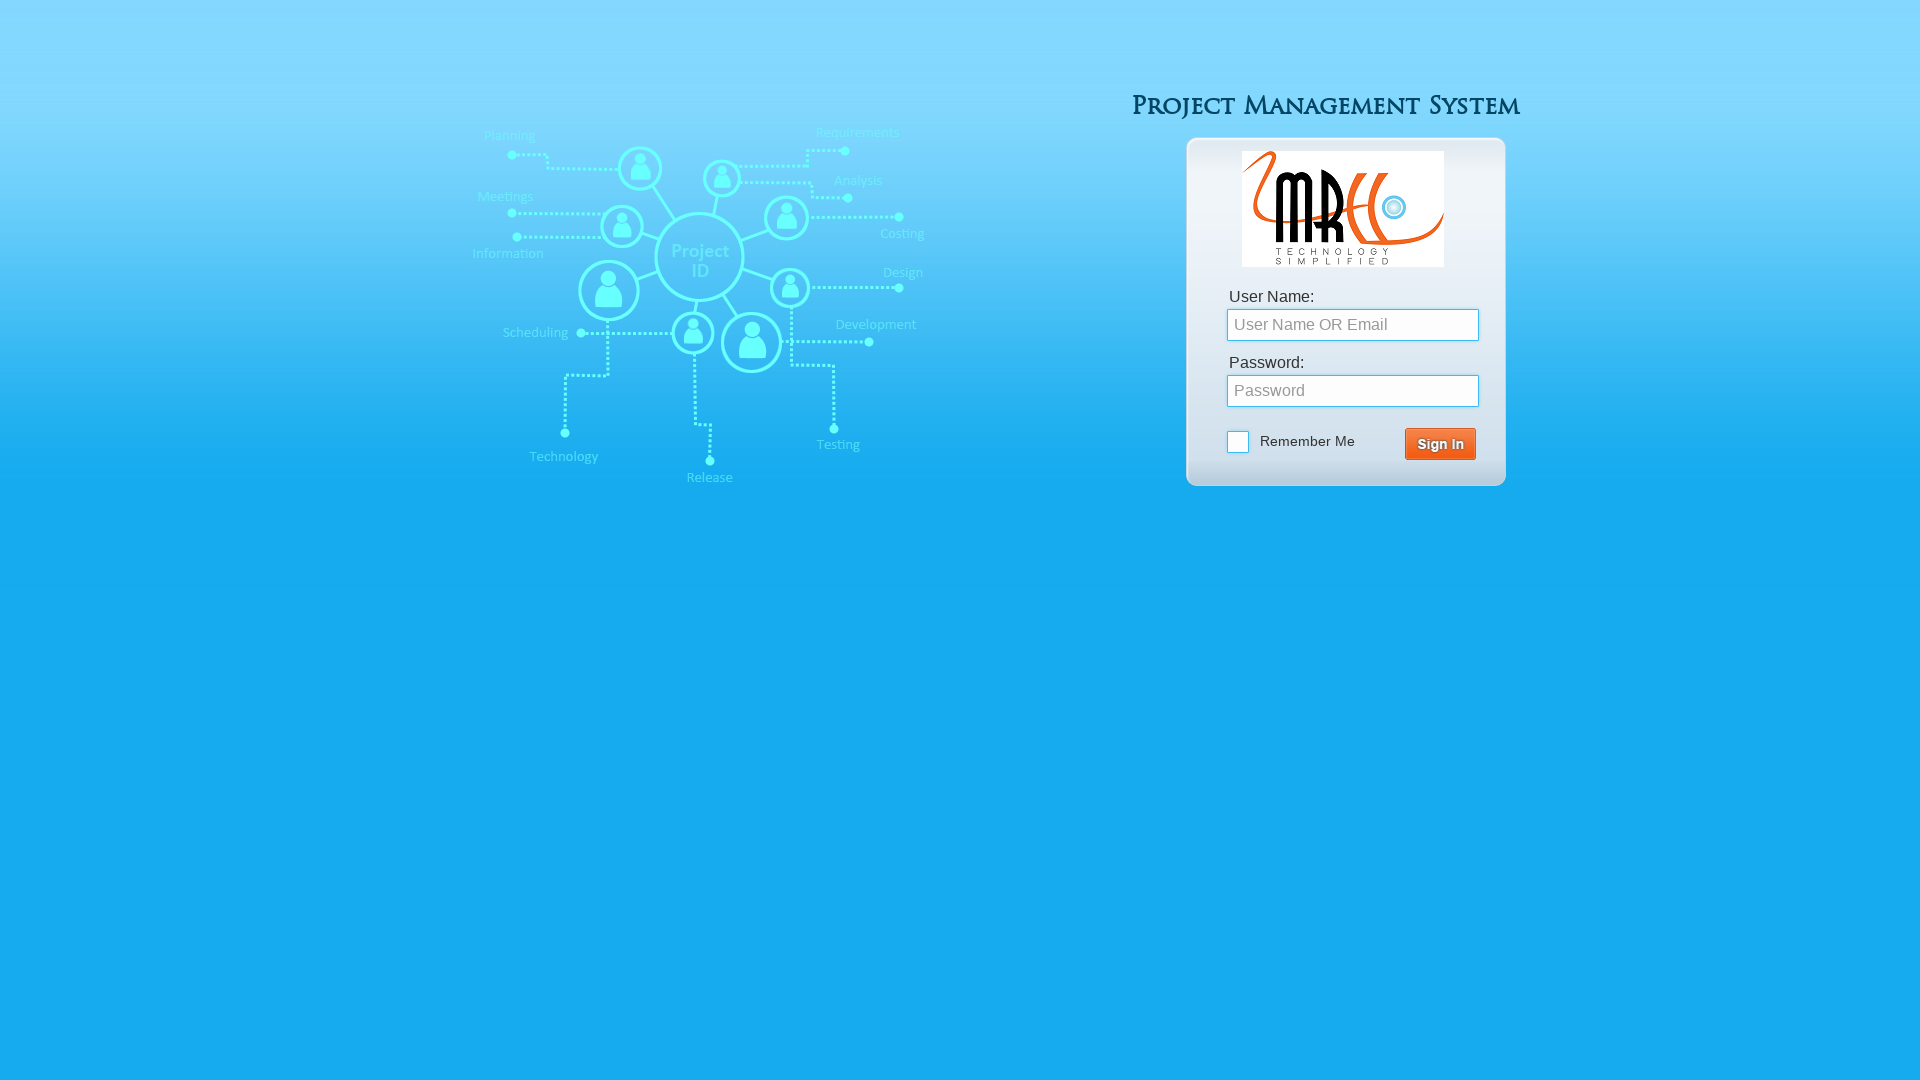

Retrieved page title: Login Page
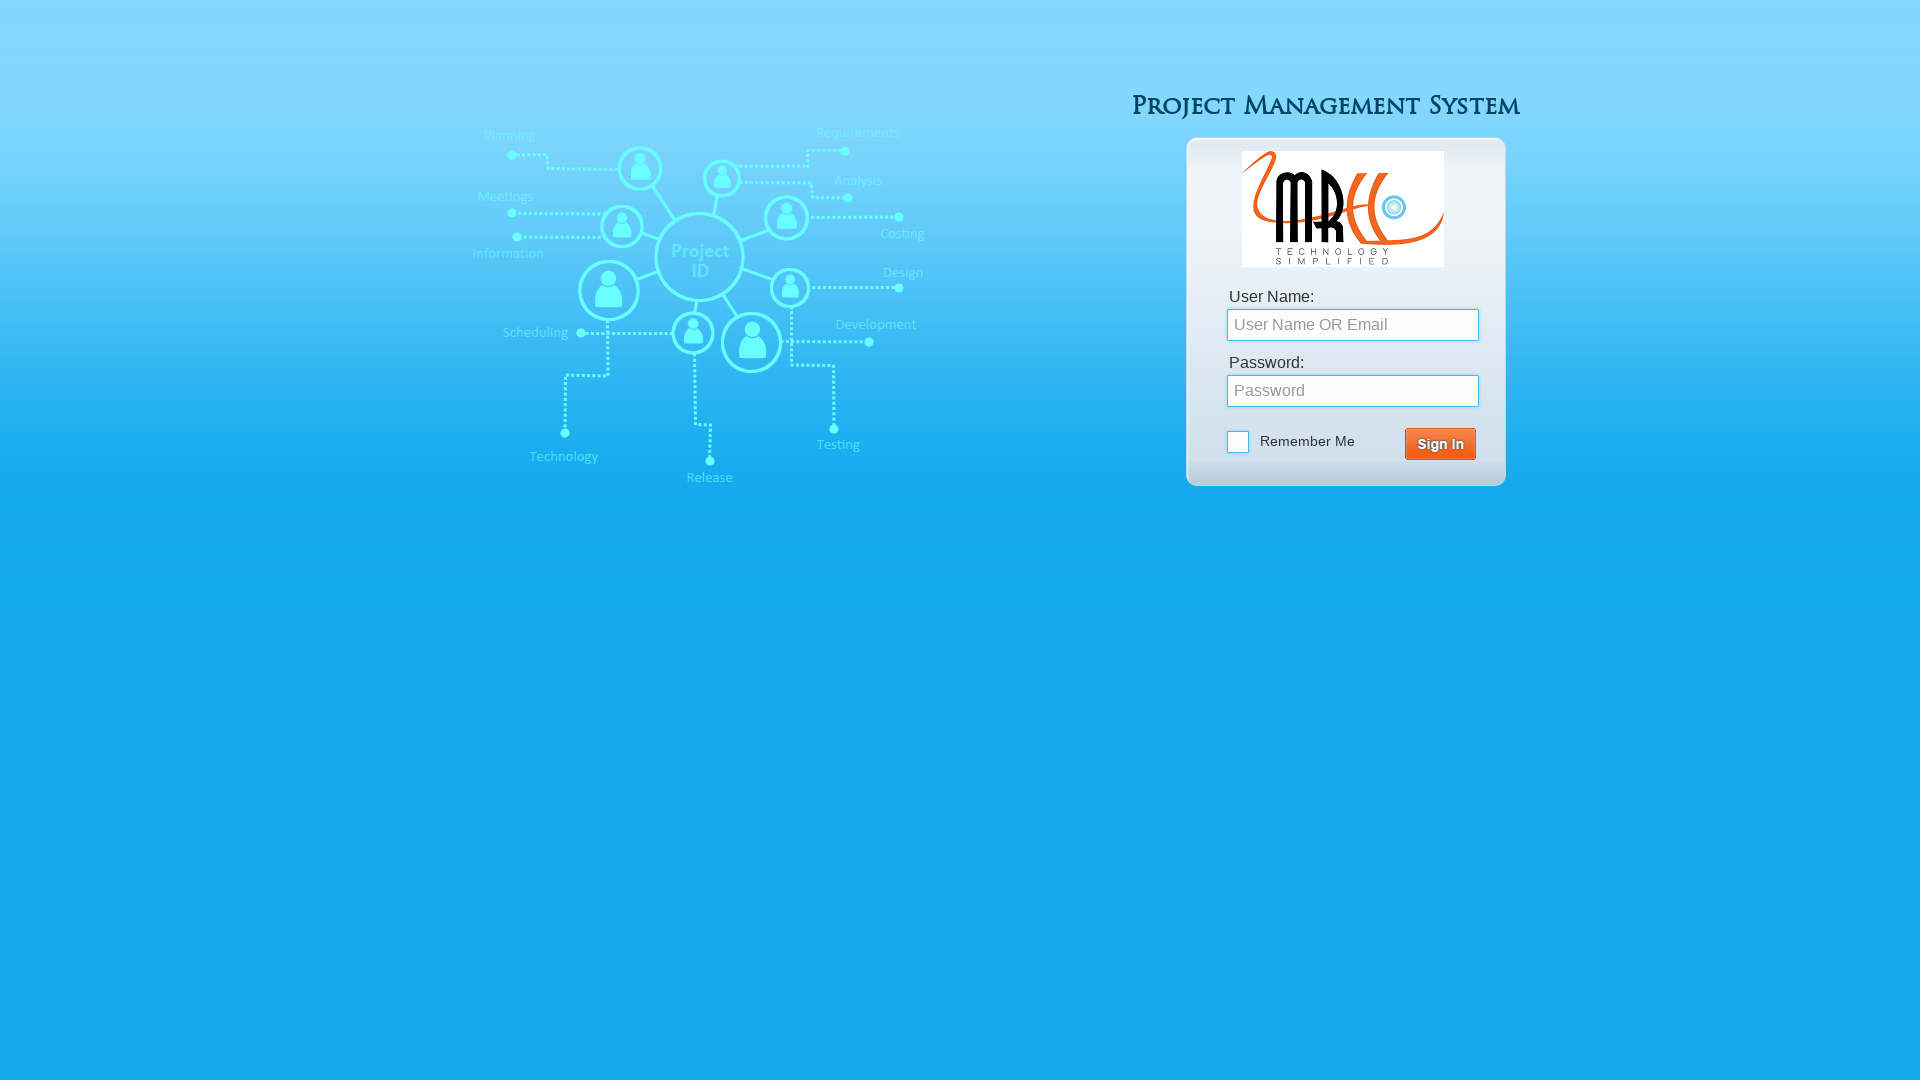

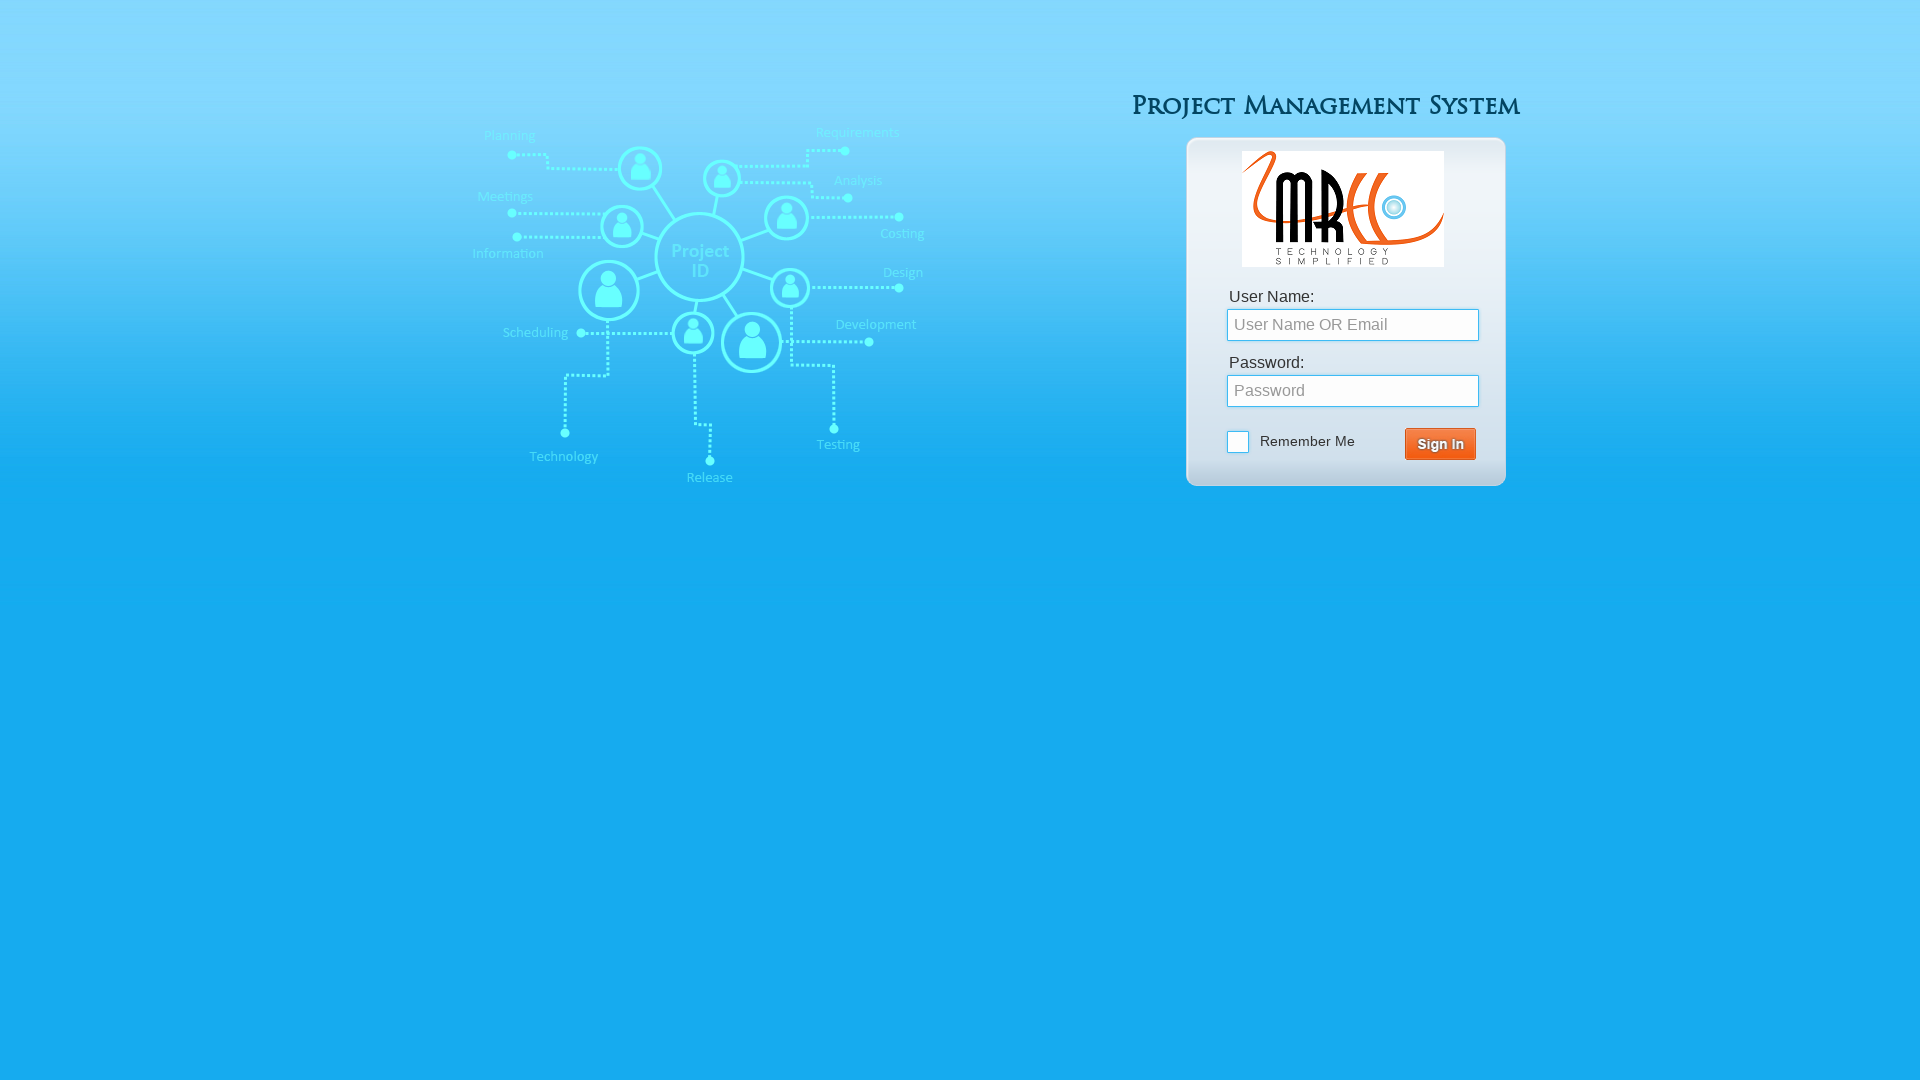